Tests clearing the complete state of all items by checking then unchecking the toggle all

Starting URL: https://demo.playwright.dev/todomvc

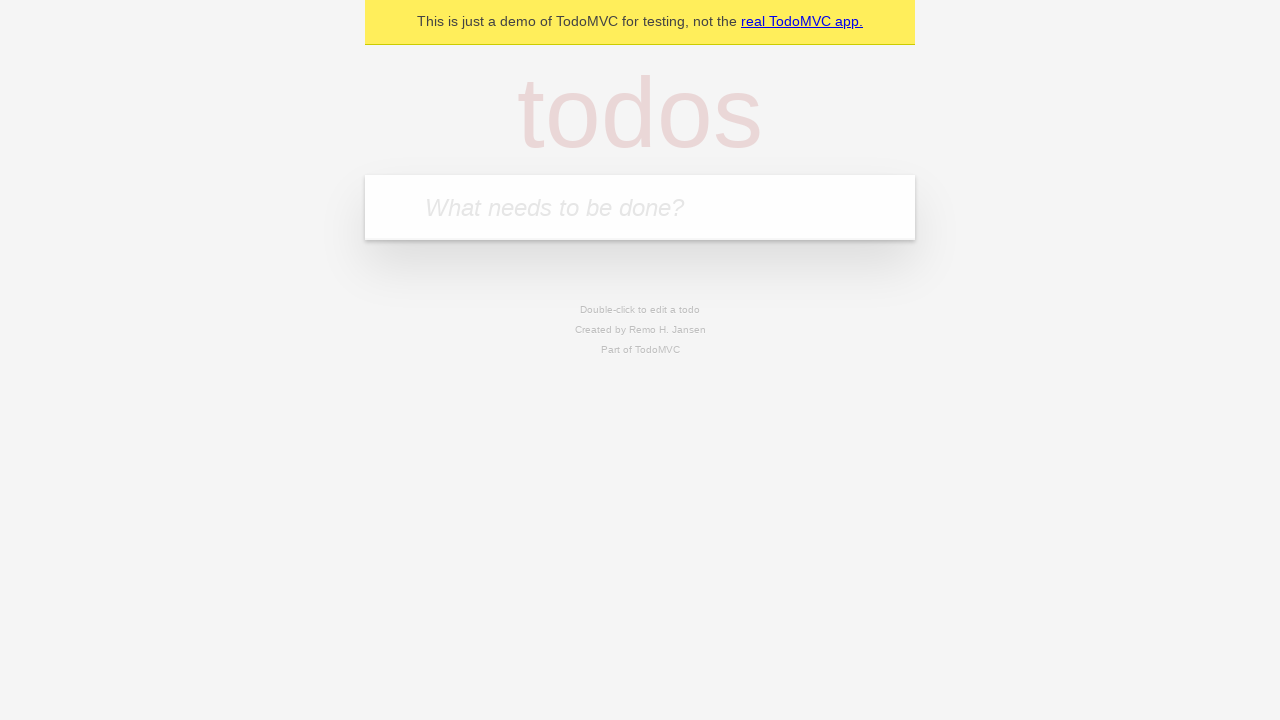

Filled todo input with 'buy some cheese' on internal:attr=[placeholder="What needs to be done?"i]
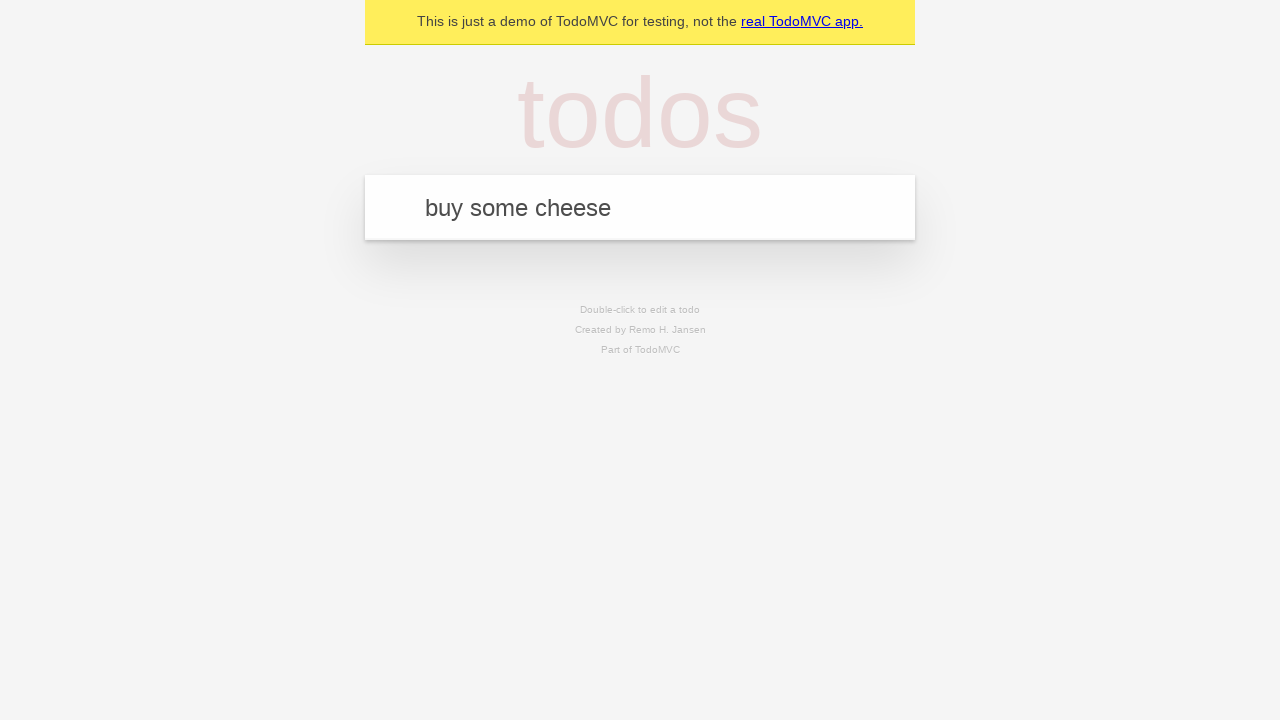

Pressed Enter to add todo 'buy some cheese' on internal:attr=[placeholder="What needs to be done?"i]
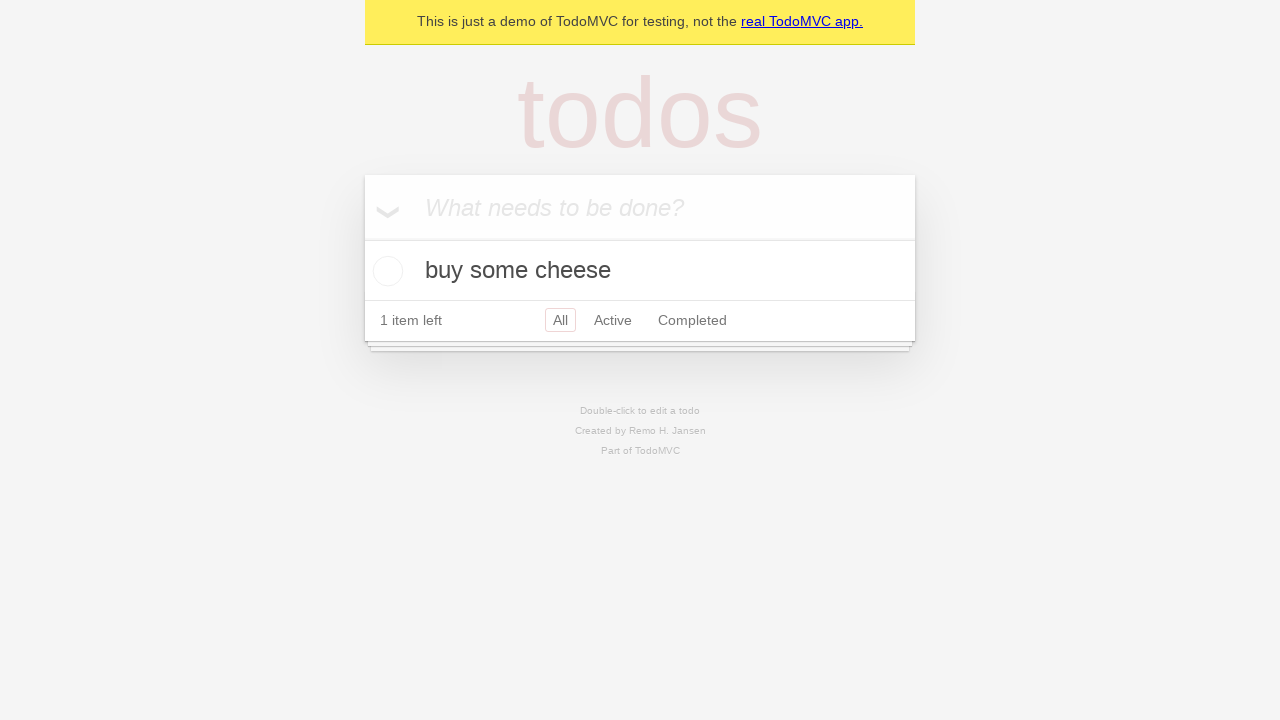

Filled todo input with 'feed the cat' on internal:attr=[placeholder="What needs to be done?"i]
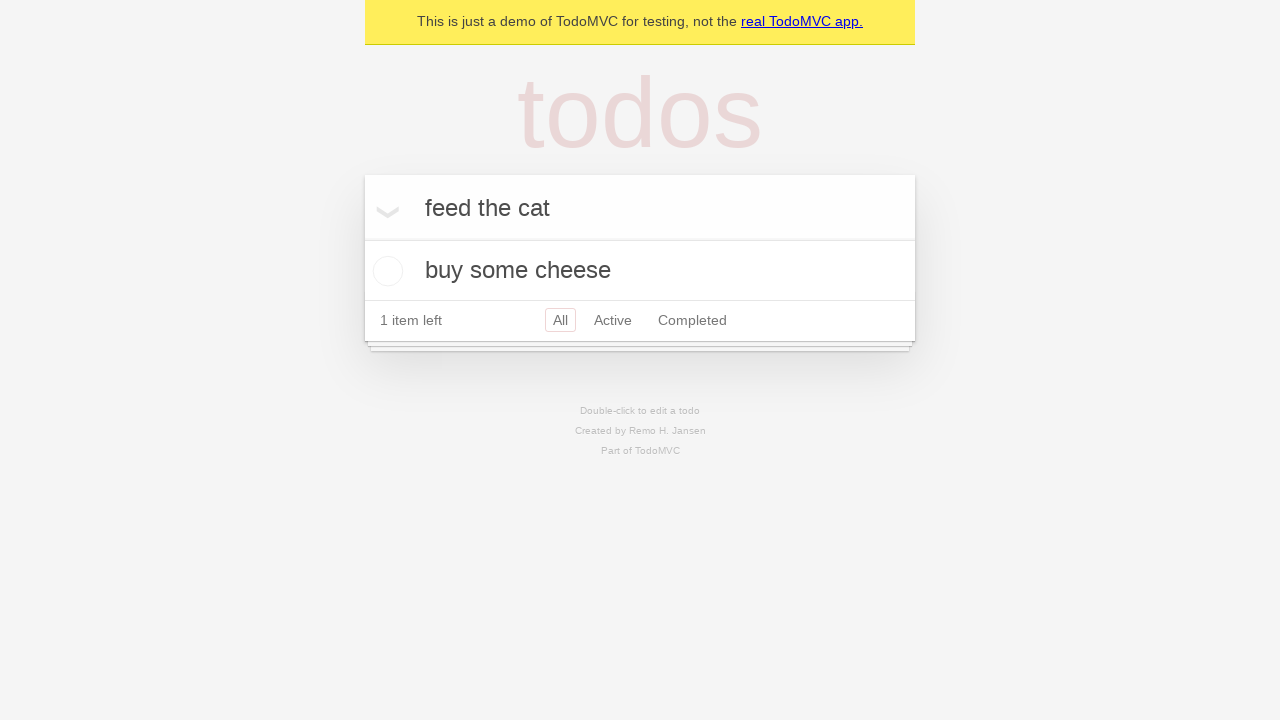

Pressed Enter to add todo 'feed the cat' on internal:attr=[placeholder="What needs to be done?"i]
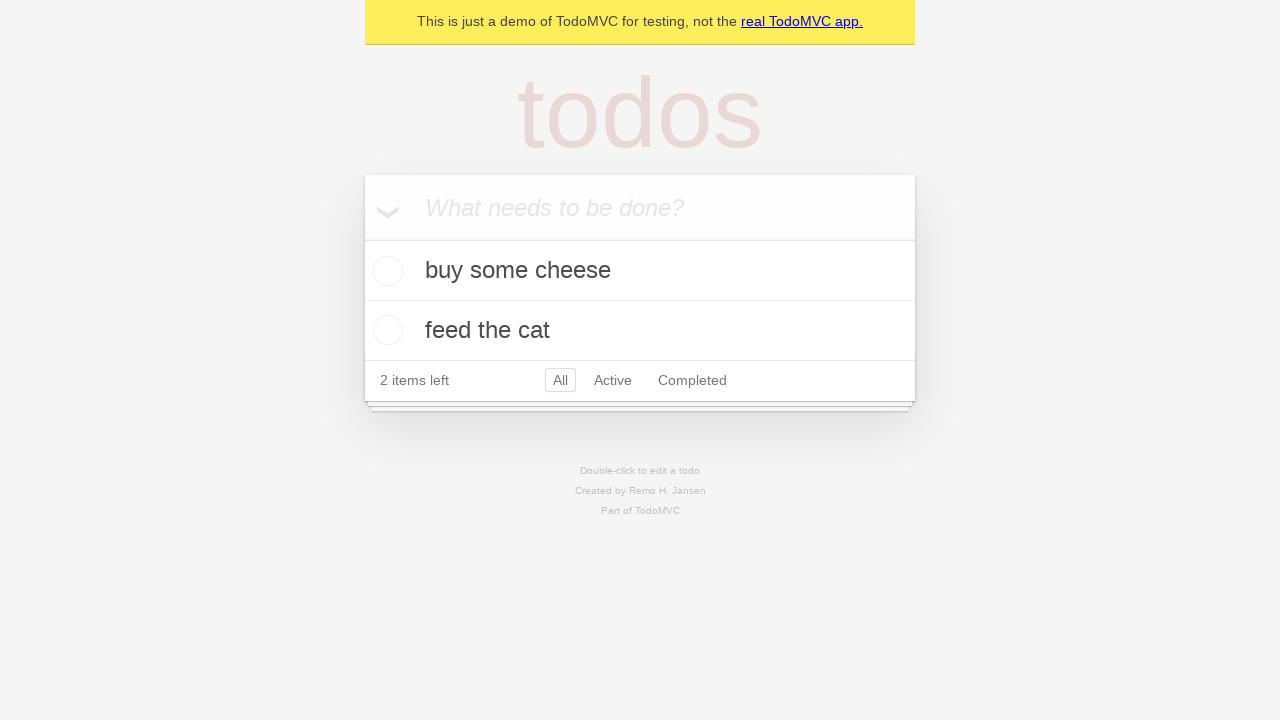

Filled todo input with 'book a doctors appointment' on internal:attr=[placeholder="What needs to be done?"i]
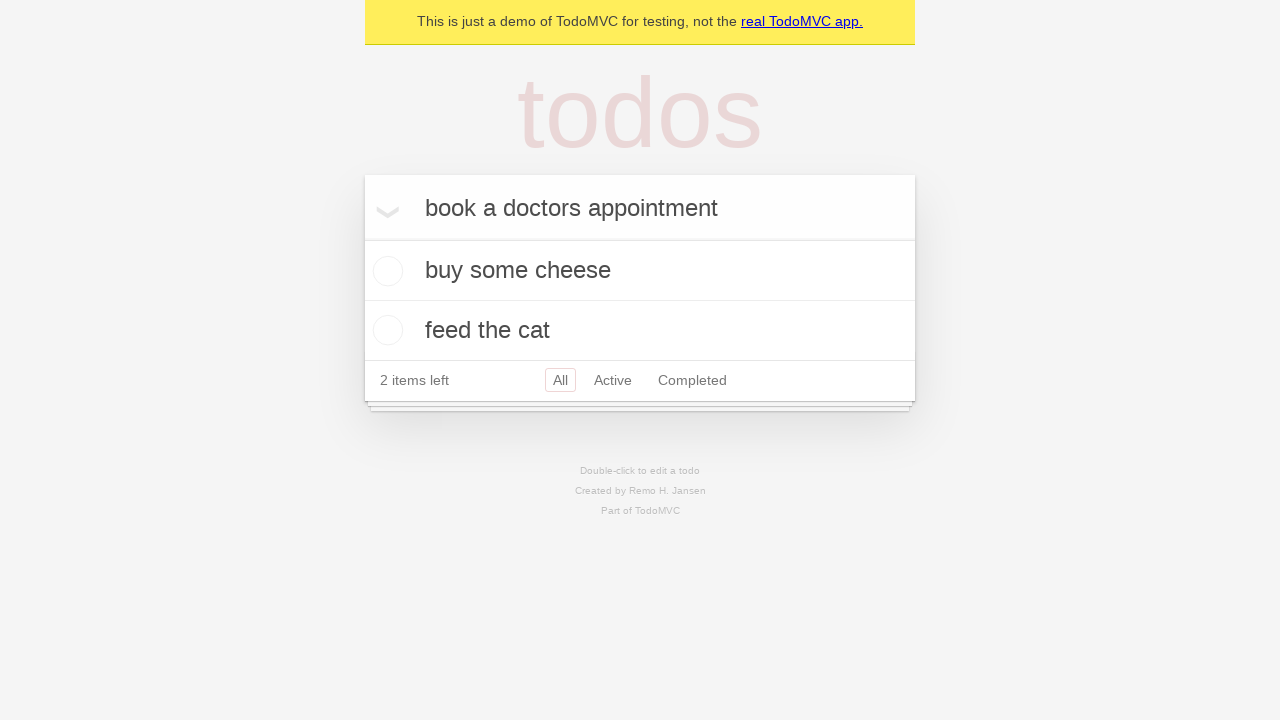

Pressed Enter to add todo 'book a doctors appointment' on internal:attr=[placeholder="What needs to be done?"i]
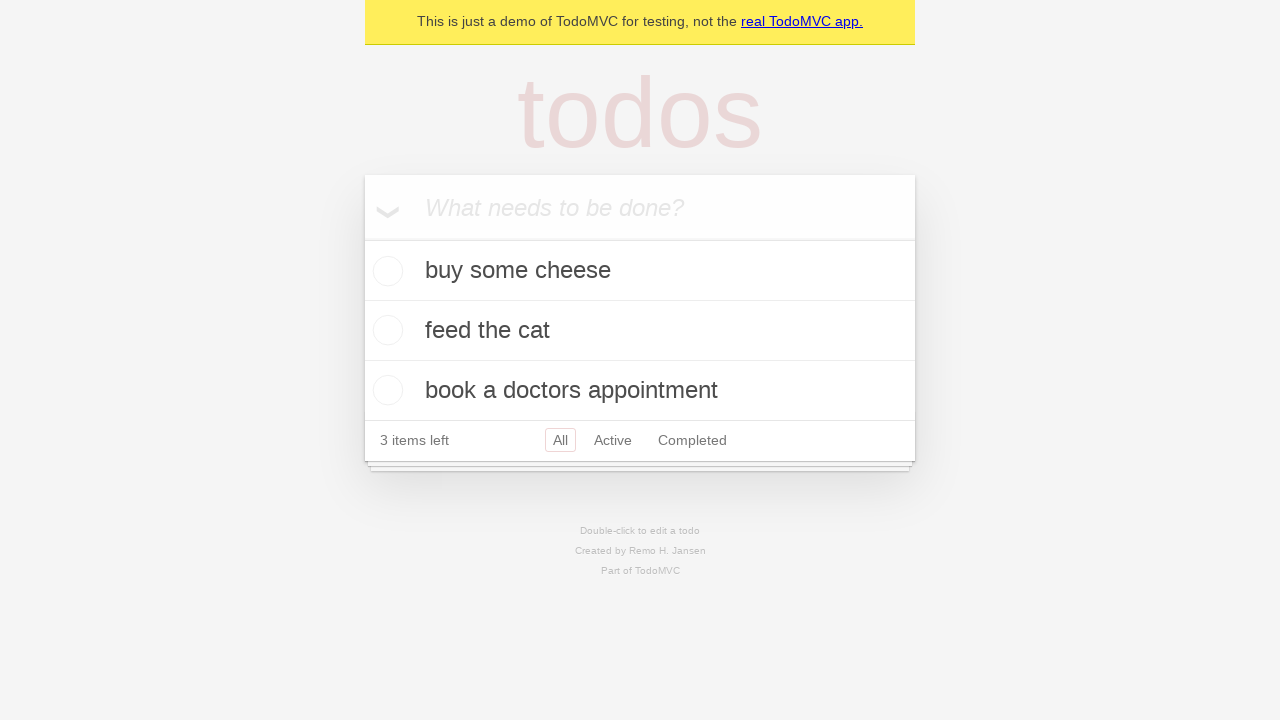

Clicked toggle all to mark all items as complete at (362, 238) on internal:label="Mark all as complete"i
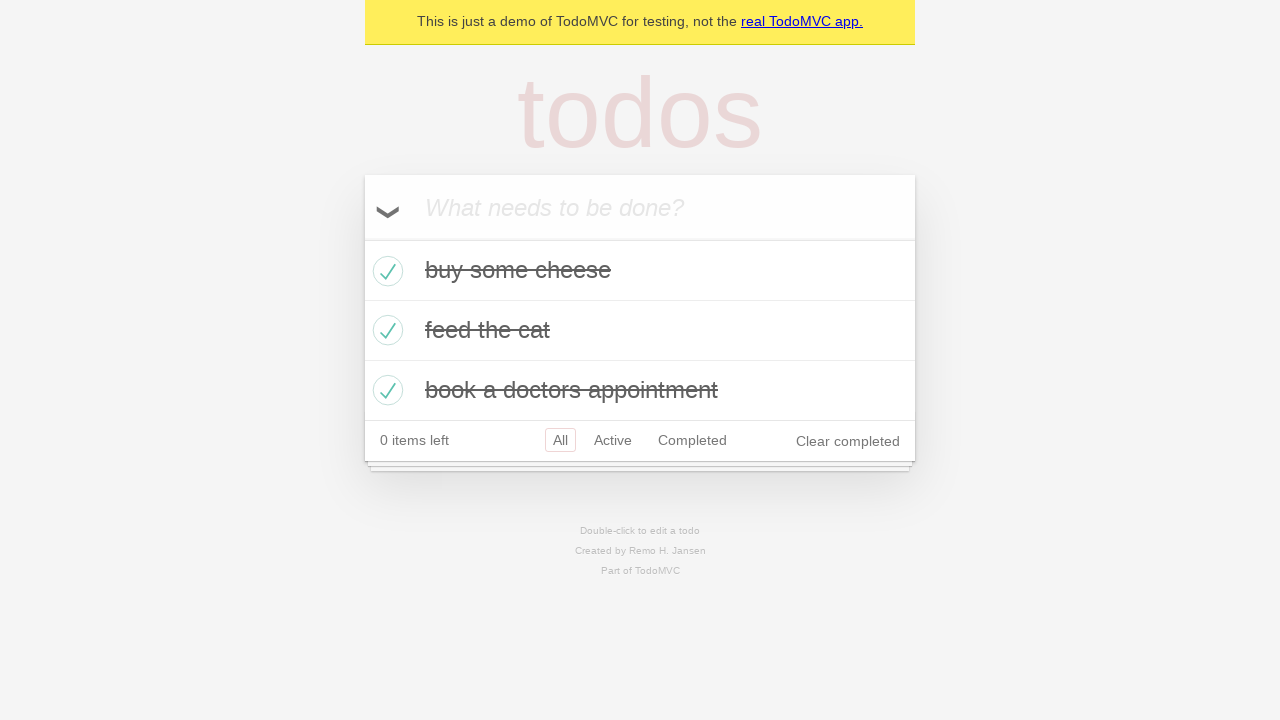

Clicked toggle all to uncheck all items at (362, 238) on internal:label="Mark all as complete"i
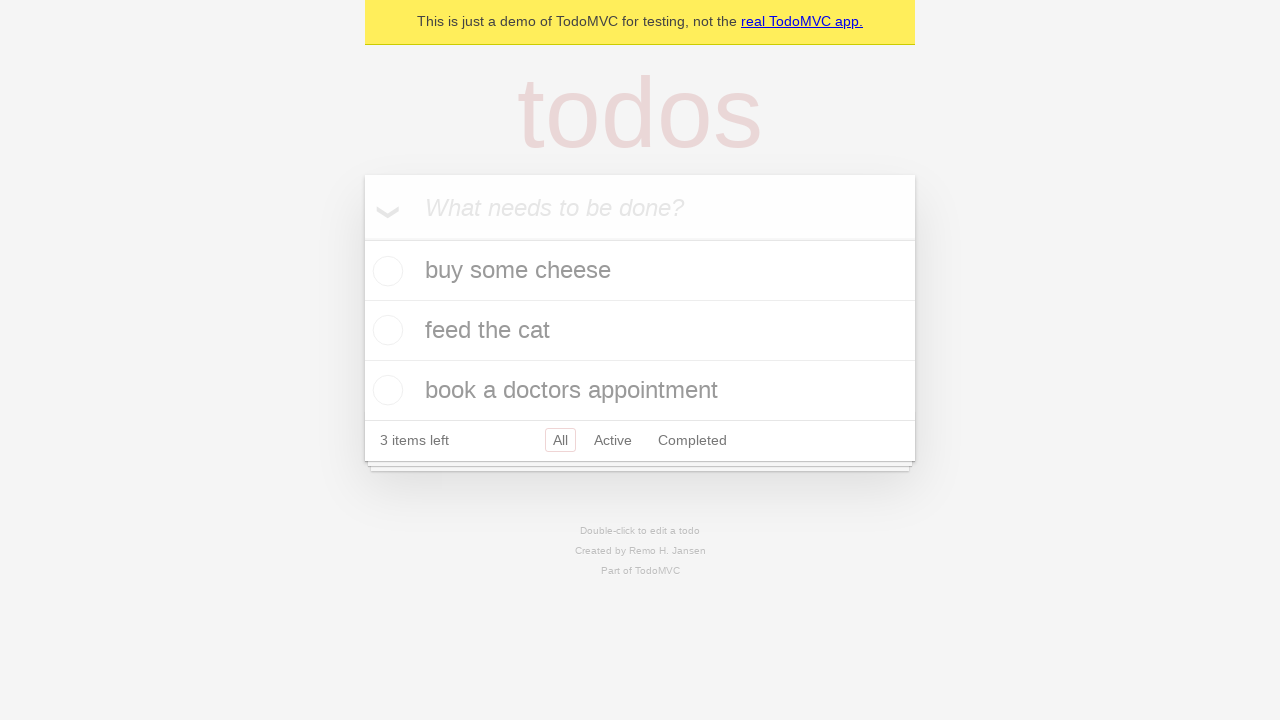

Verified all todo items are in uncompleted state
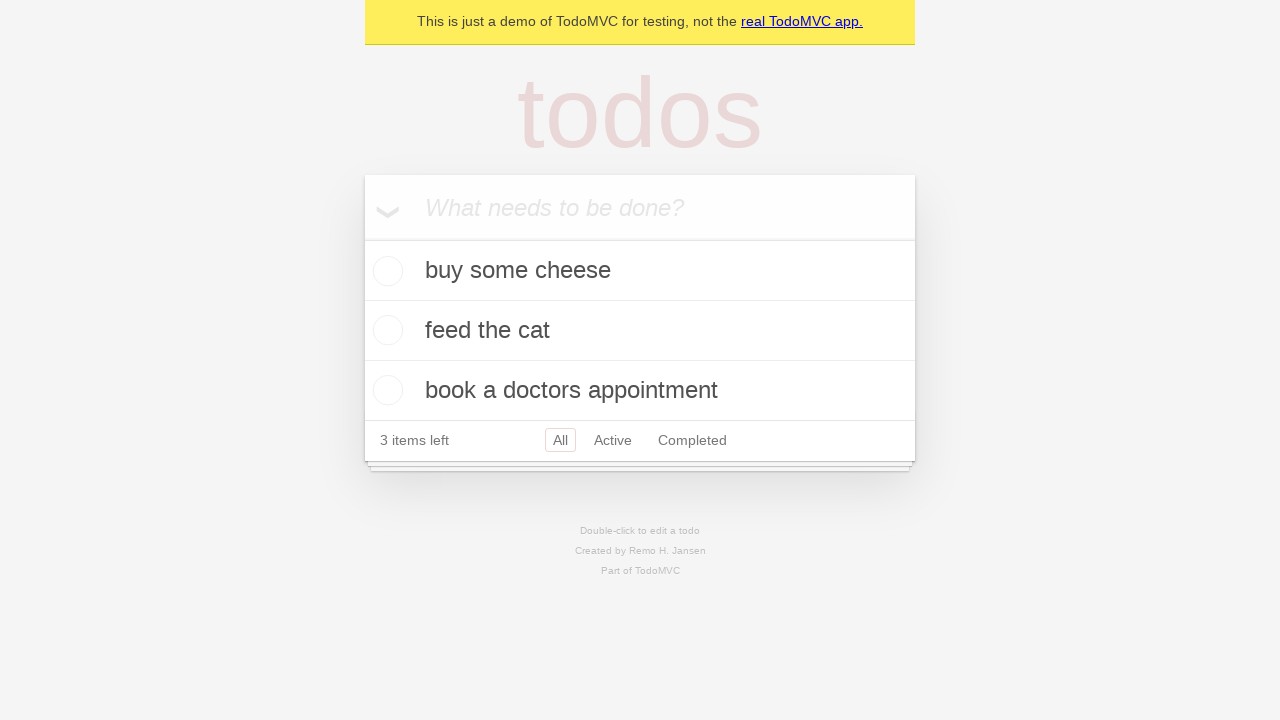

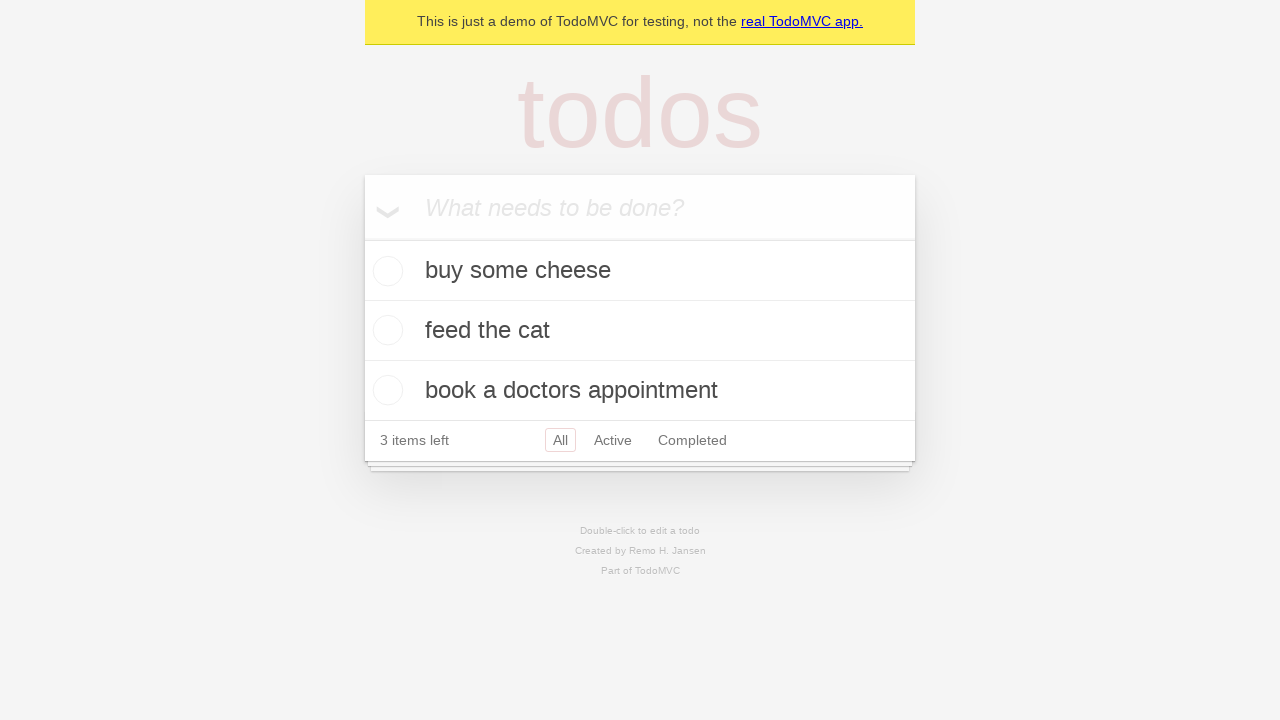